Tests iframe handling by filling a form field, switching to different iframes to click checkboxes, and then returning to the main content to fill another field

Starting URL: http://only-testing-blog.blogspot.in/2015/01/iframe1.html

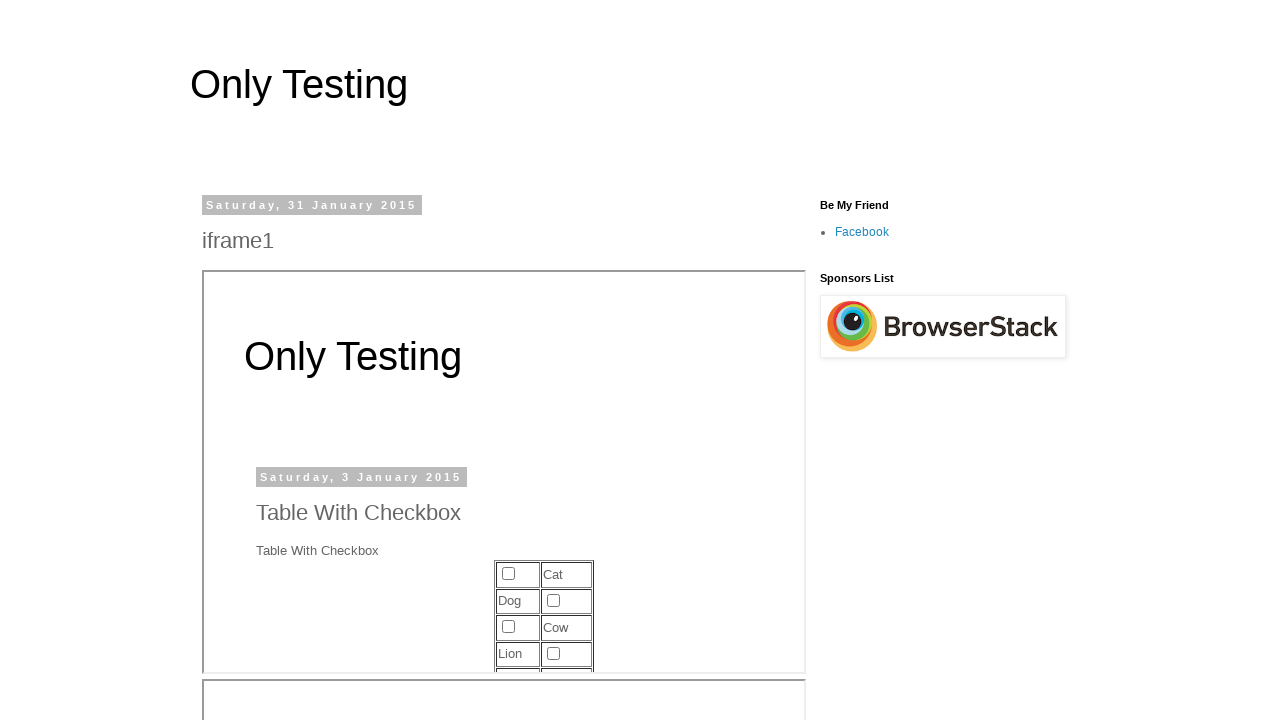

Filled Town field with 'NewJersey' in main content on input[name='Town']
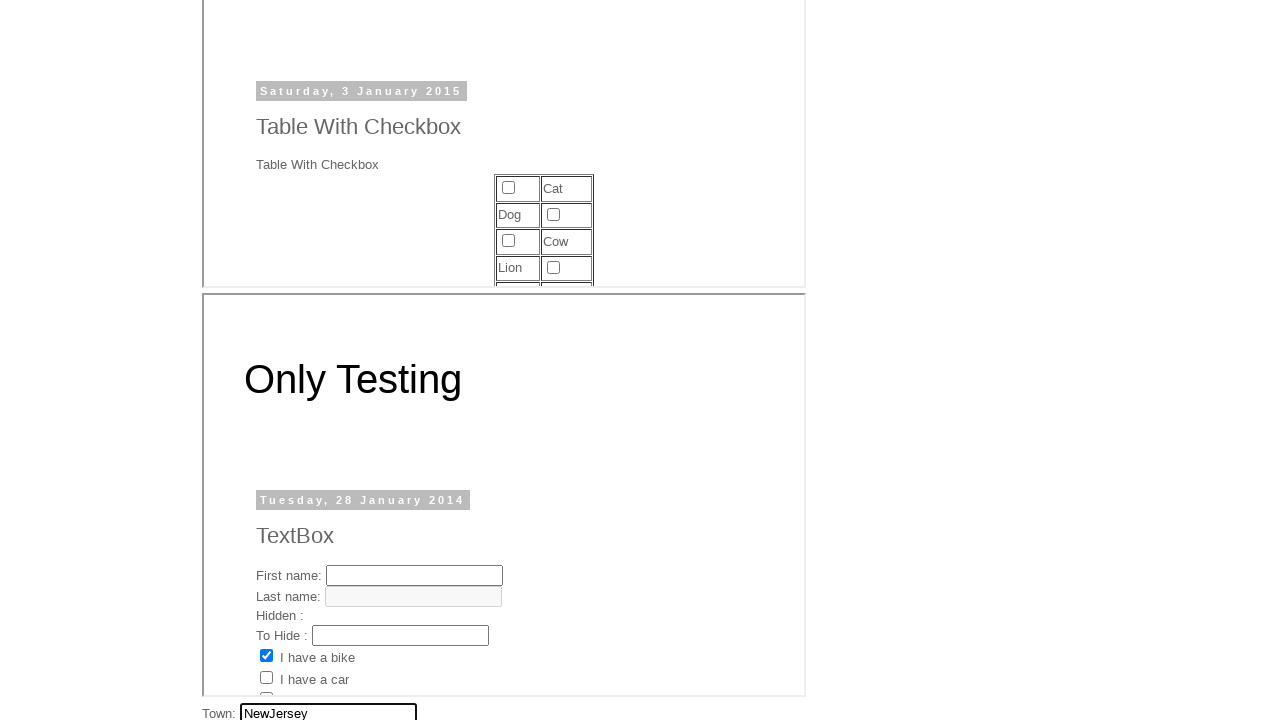

Located frame1 iframe
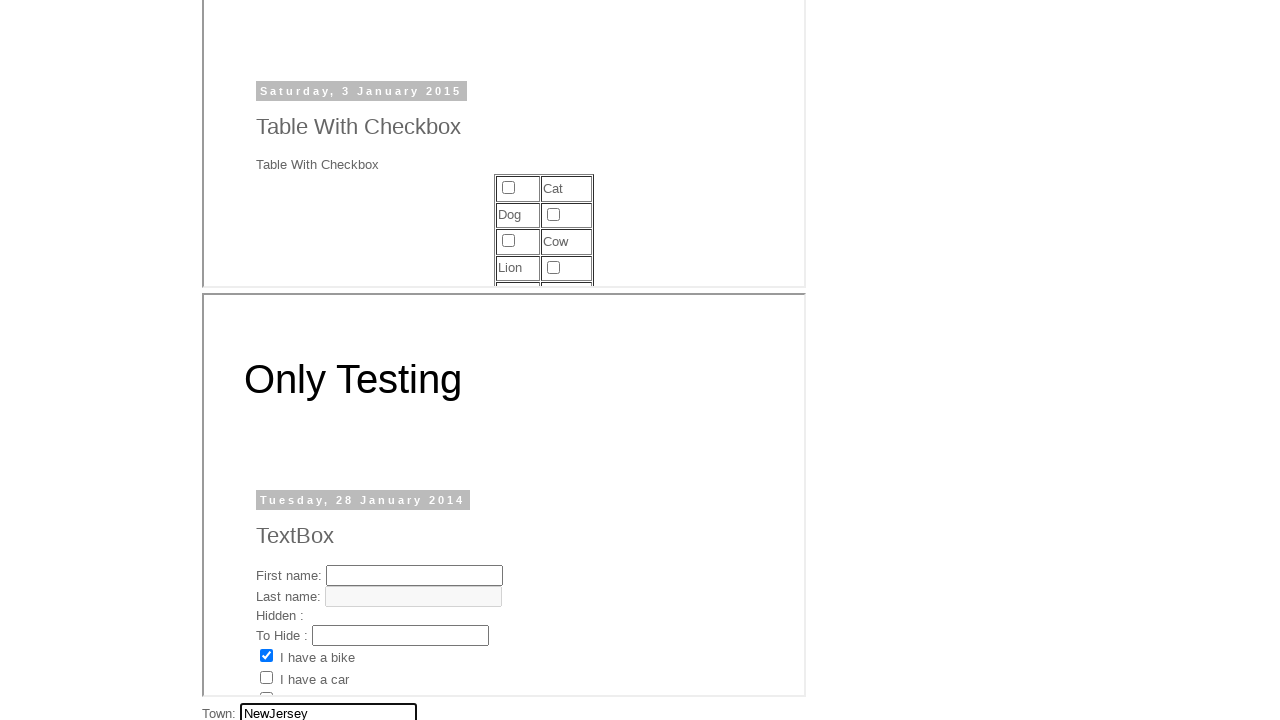

Clicked checkbox in frame1 (row 3, column 1) at (508, 240) on iframe[name='frame1'] >> internal:control=enter-frame >> xpath=//table/tbody/tr[
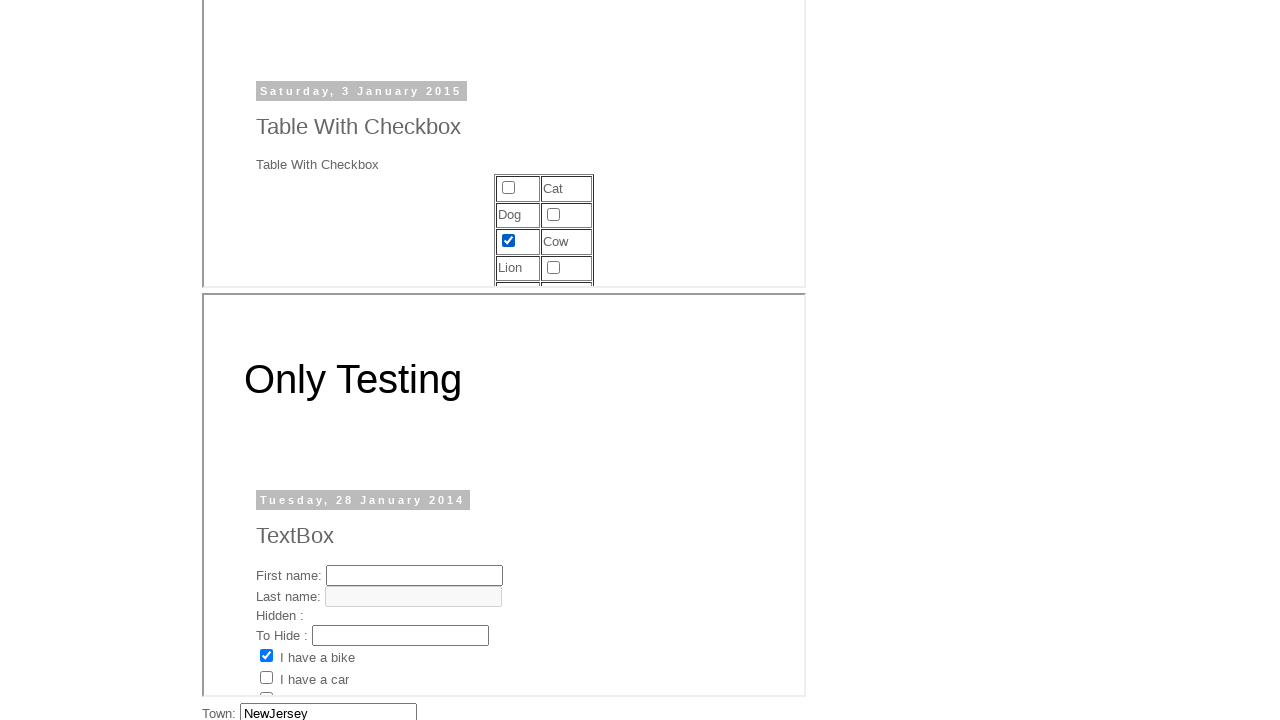

Located frame2 iframe
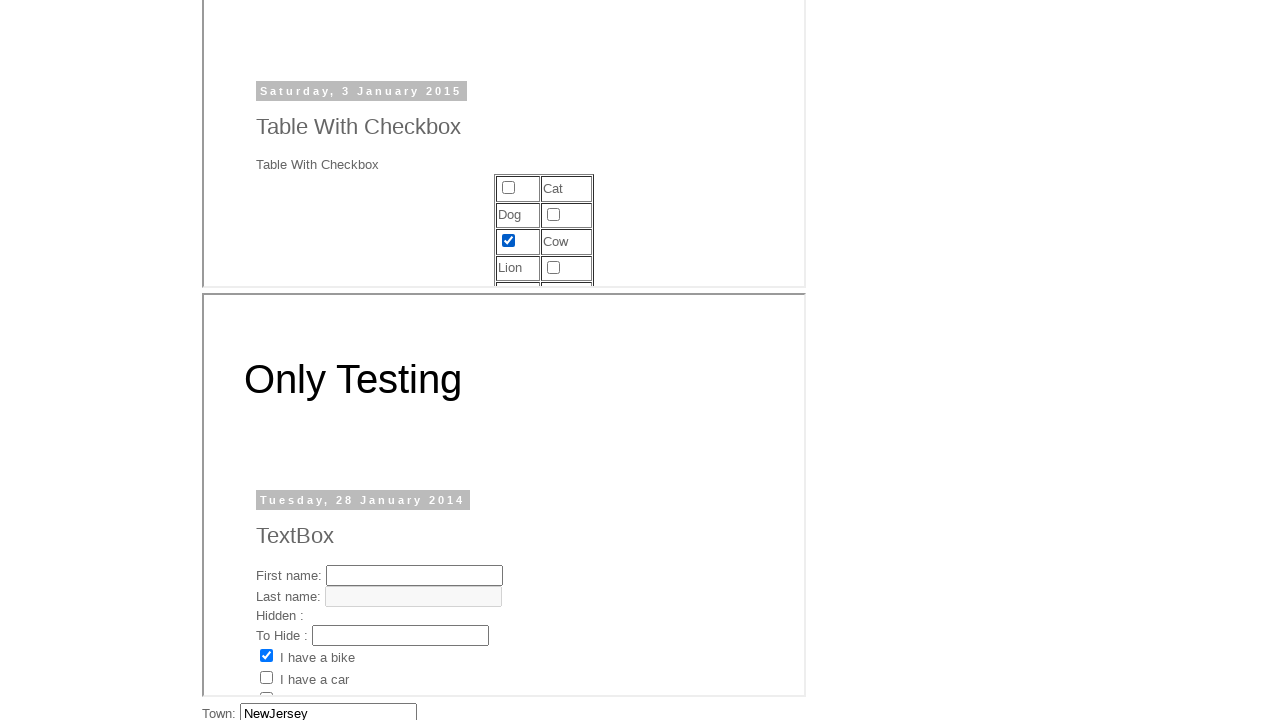

Clicked checkbox with id 'check3' in frame2 at (266, 689) on iframe[name='frame2'] >> internal:control=enter-frame >> #check3
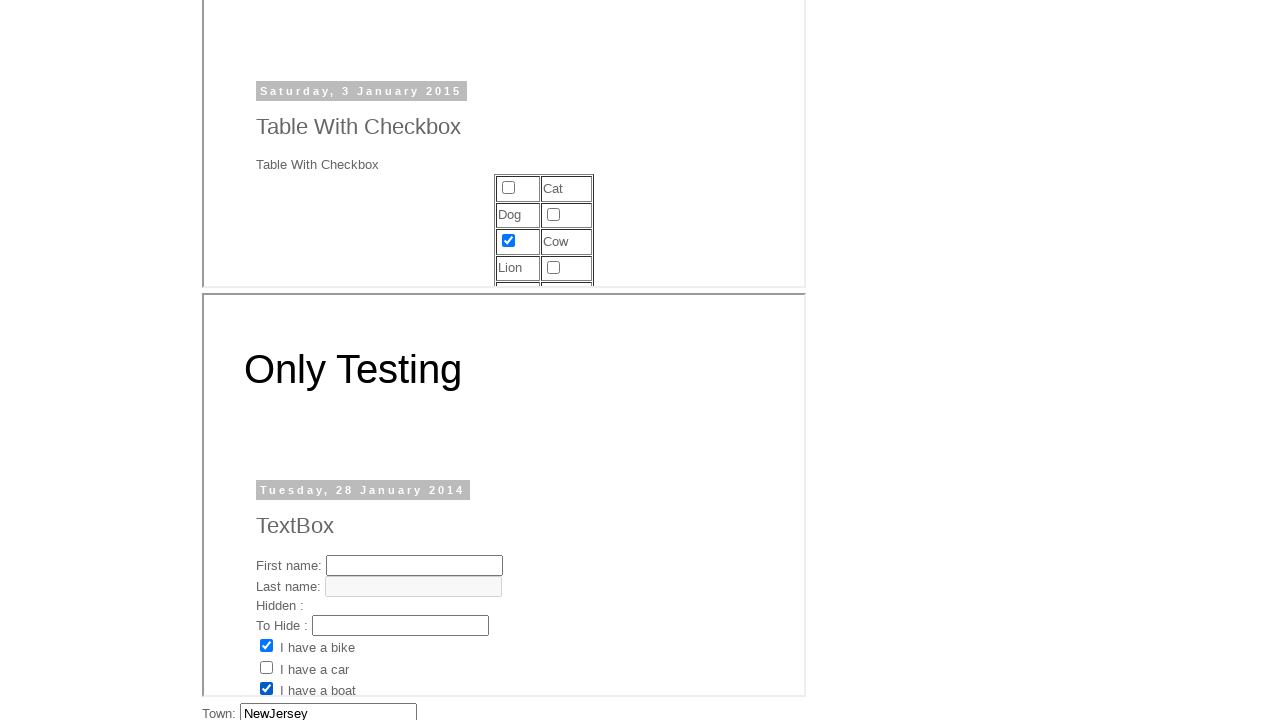

Filled Country field with 'USA' in main content on input[name='Country']
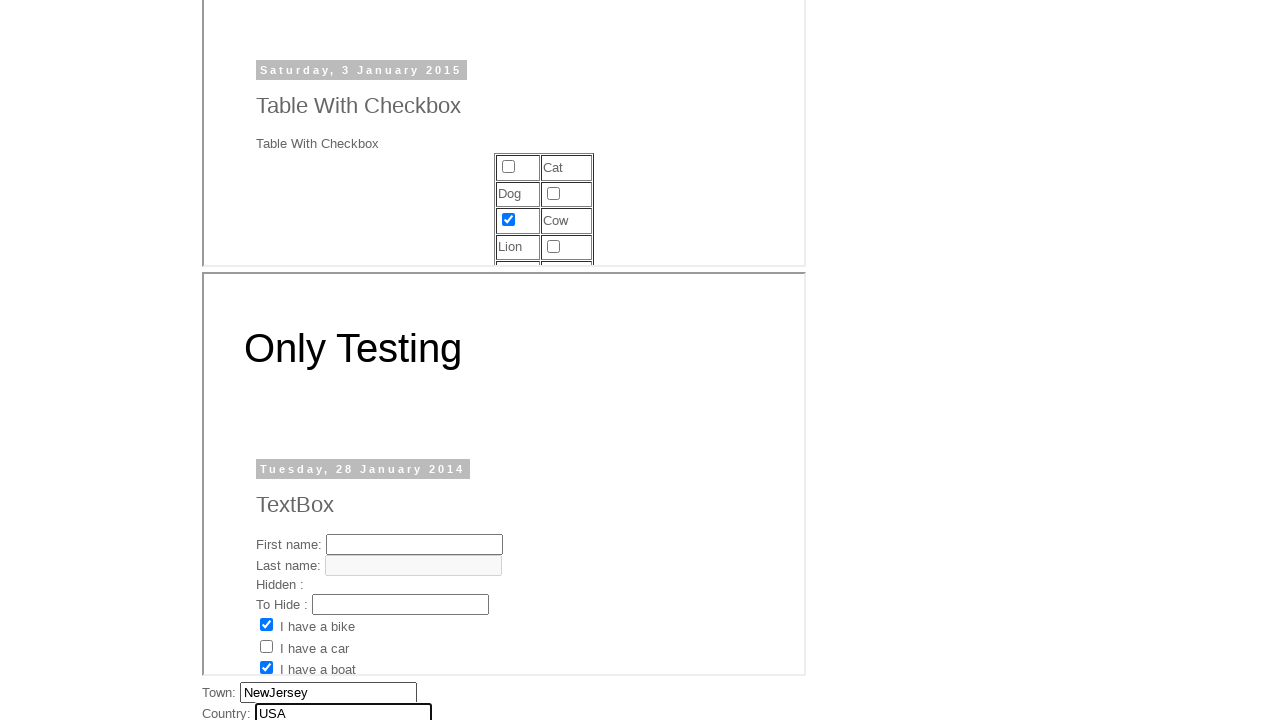

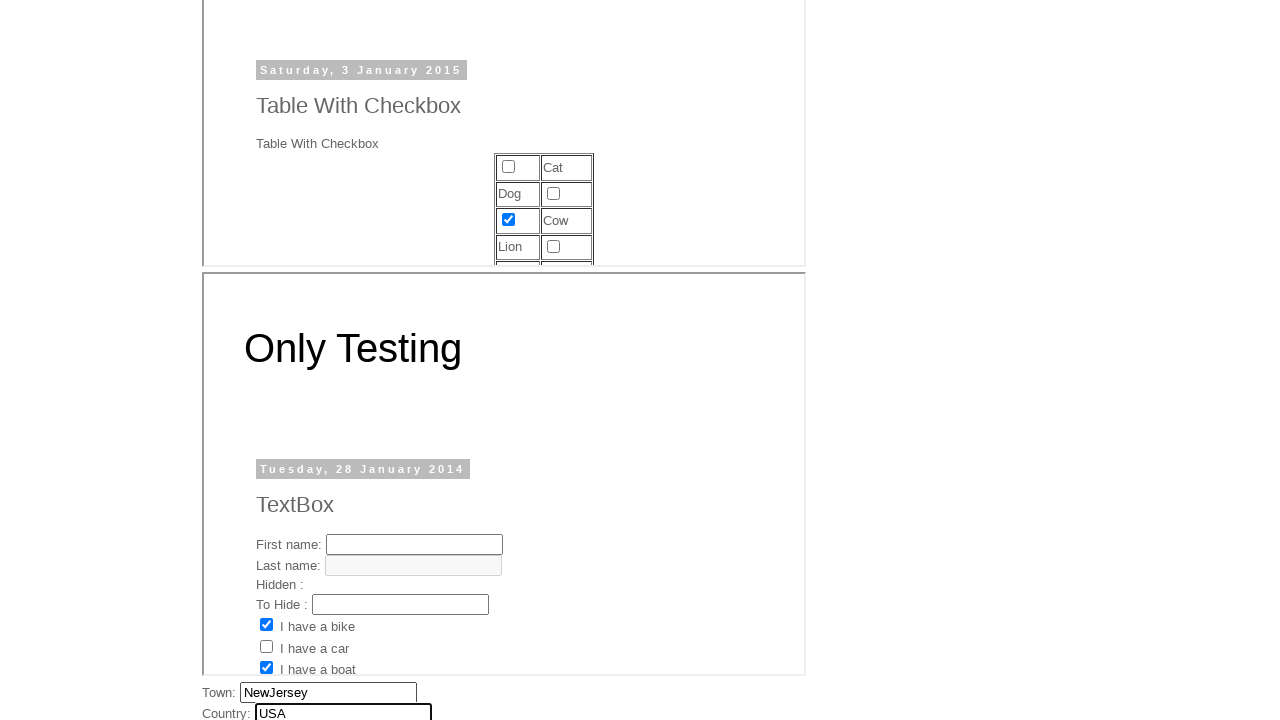